Tests that clicking the Privacy tab navigates to the privacy page and waits for content to load

Starting URL: https://is-218-final-pi.vercel.app/

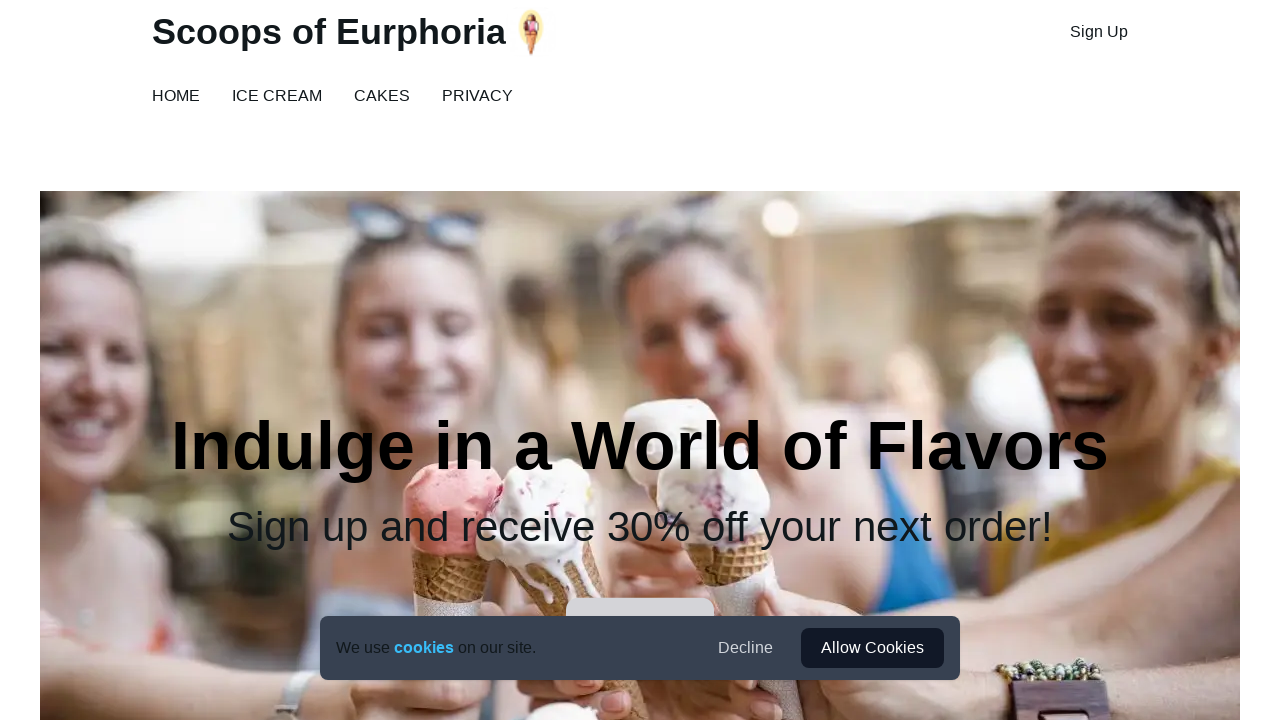

Clicked on Privacy tab at (478, 96) on text=Privacy
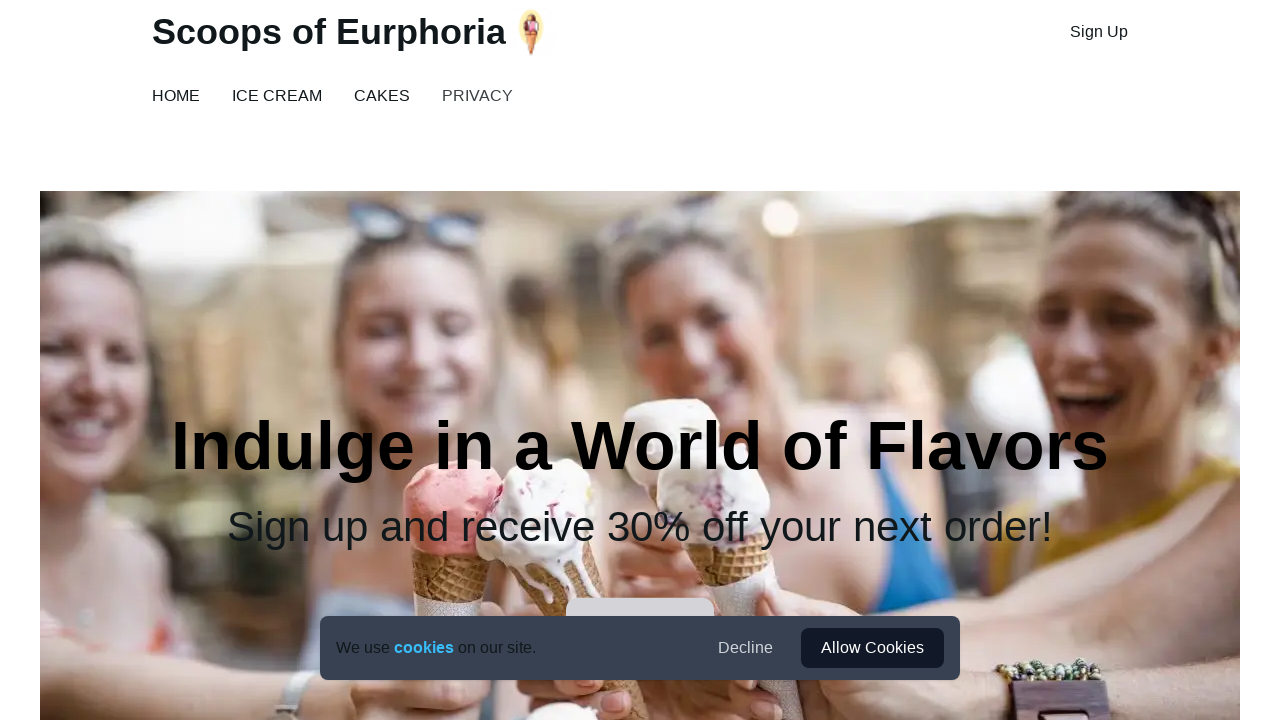

Privacy page content loaded successfully
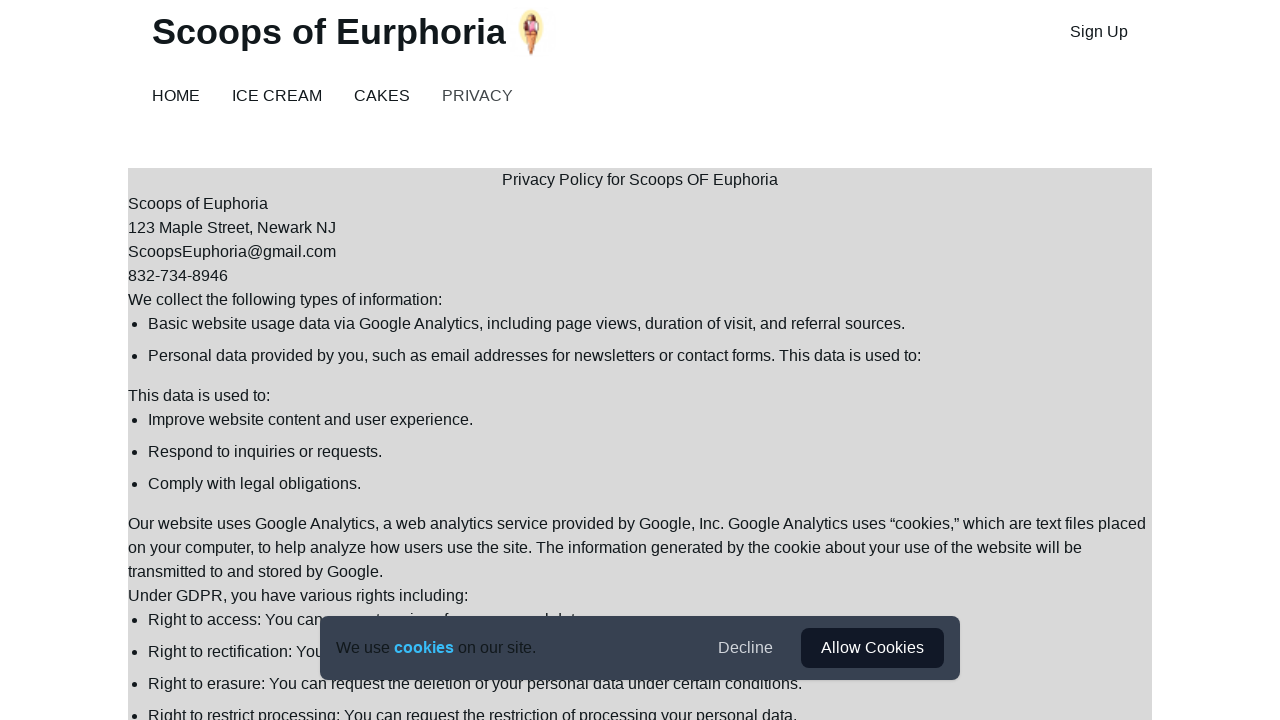

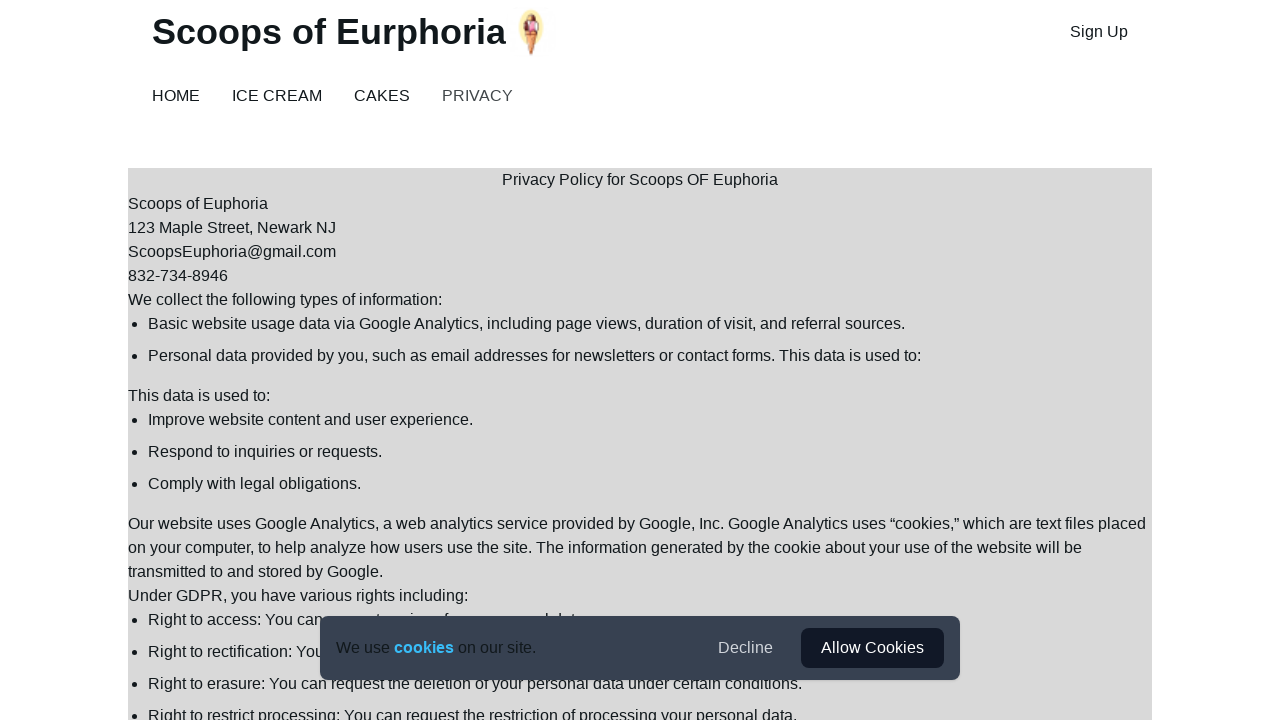